Tests the navigation menu by hovering over the "Автобарахолка" (Auto flea market) link and verifying that a dropdown menu becomes visible

Starting URL: https://catalog.onliner.by/

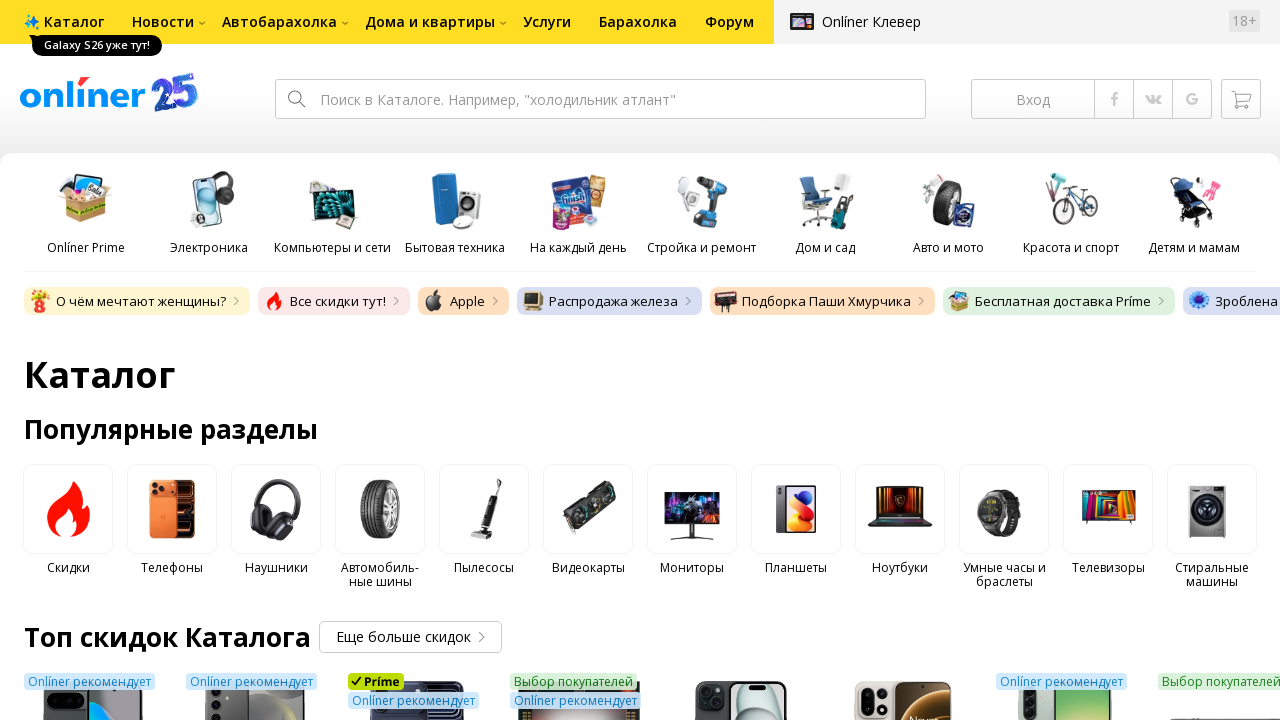

Hovered over 'Автобарахолка' (Auto flea market) navigation link at (280, 22) on .b-main-navigation__text >> internal:and="internal:text=\"\\u0410\\u0432\\u0442\
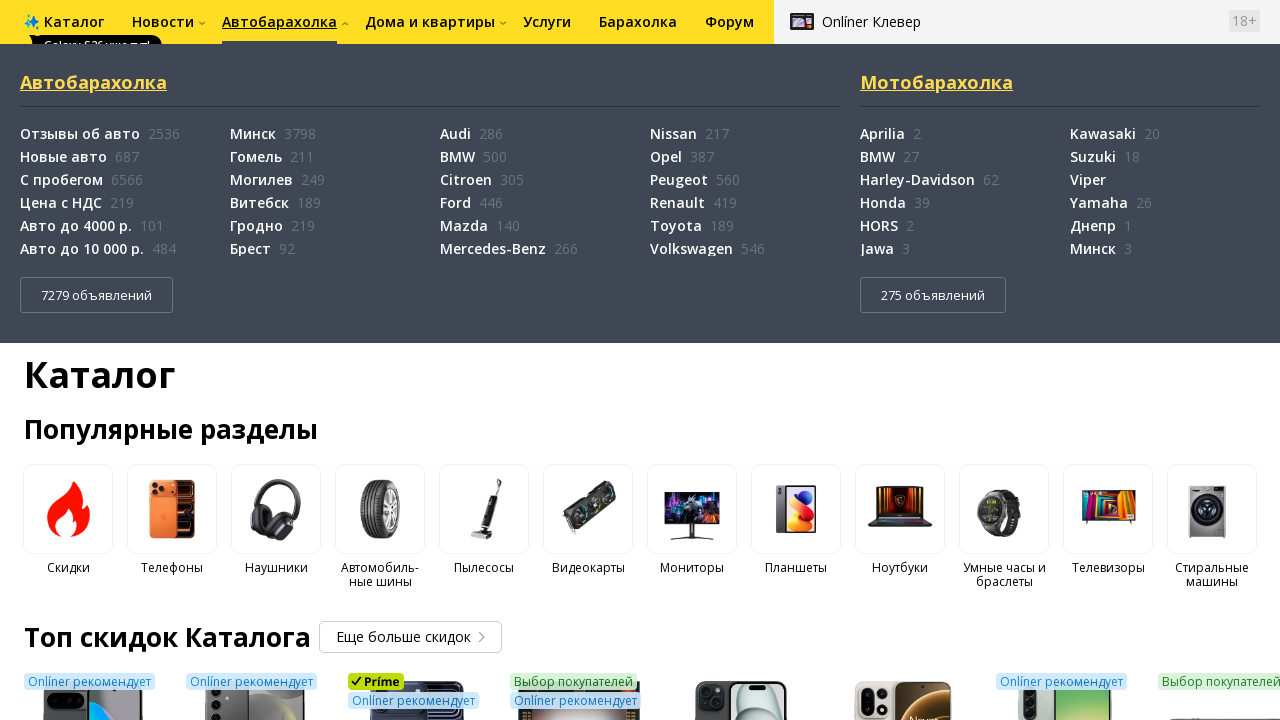

Dropdown menu for 'Автобарахолка' became visible
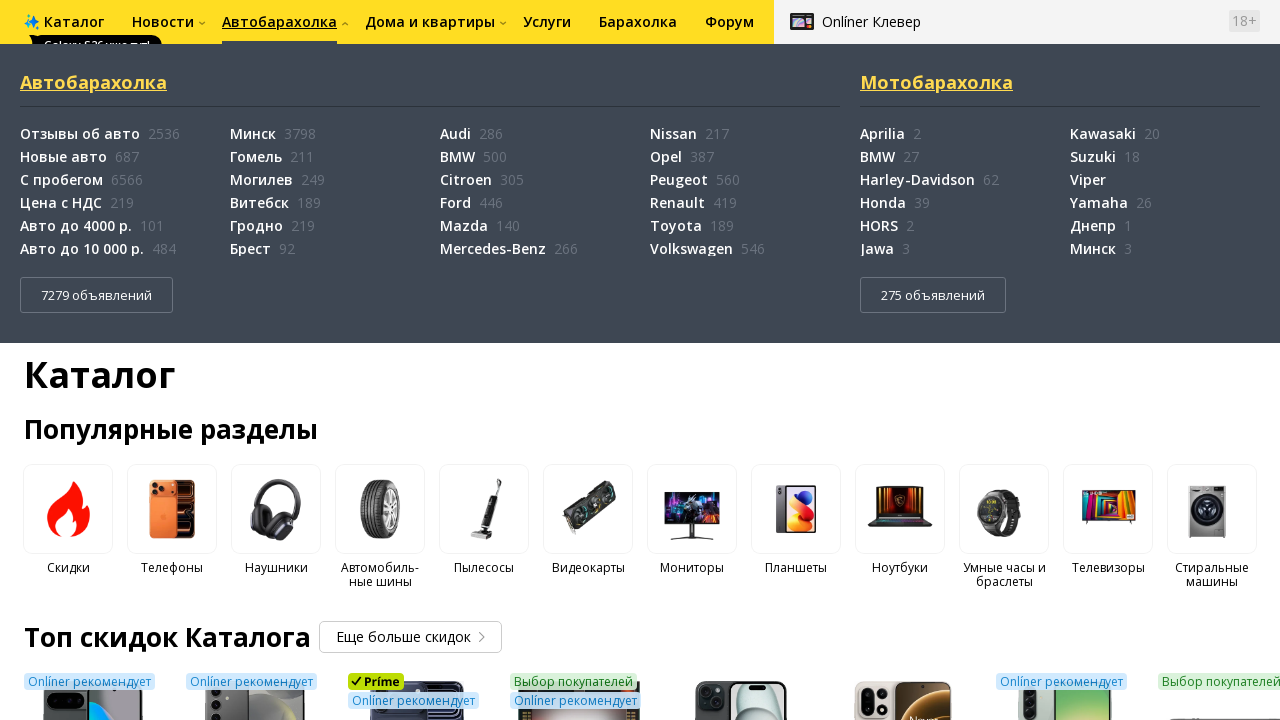

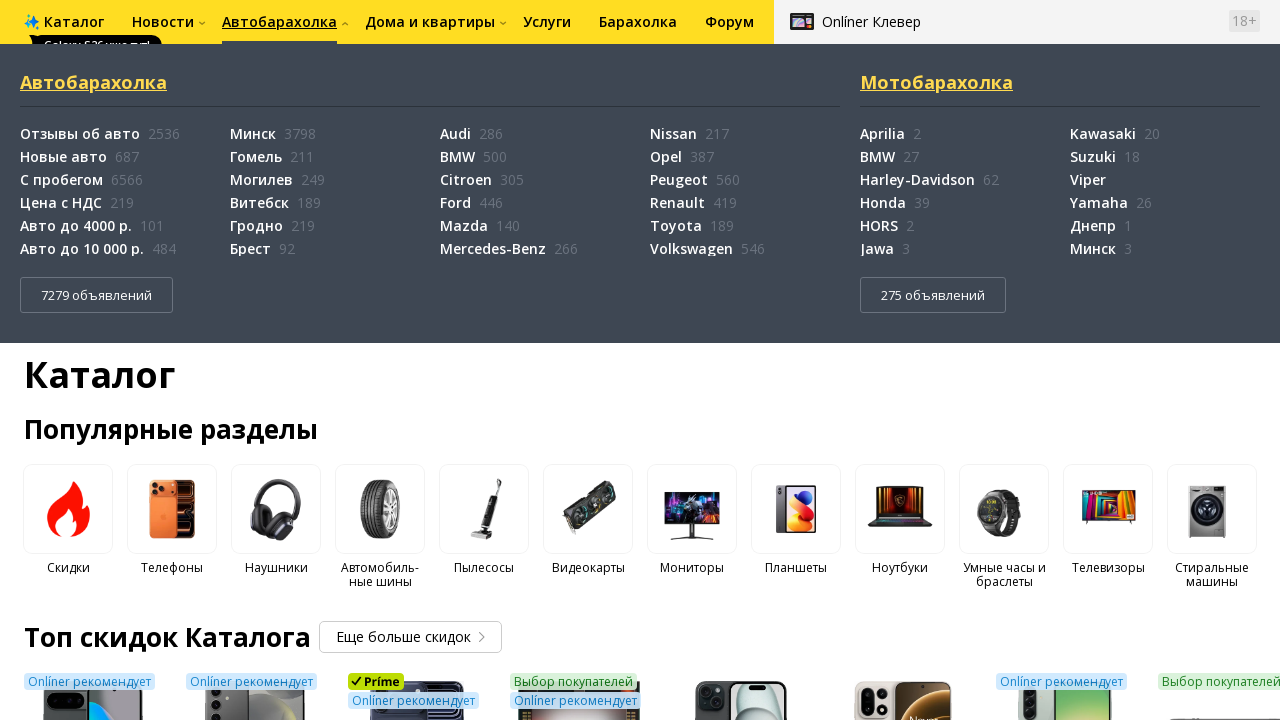